Tests video playback functionality on the W3C media events test page by playing the video, waiting, and then pausing it using JavaScript execution.

Starting URL: https://www.w3.org/2010/05/video/mediaevents.html

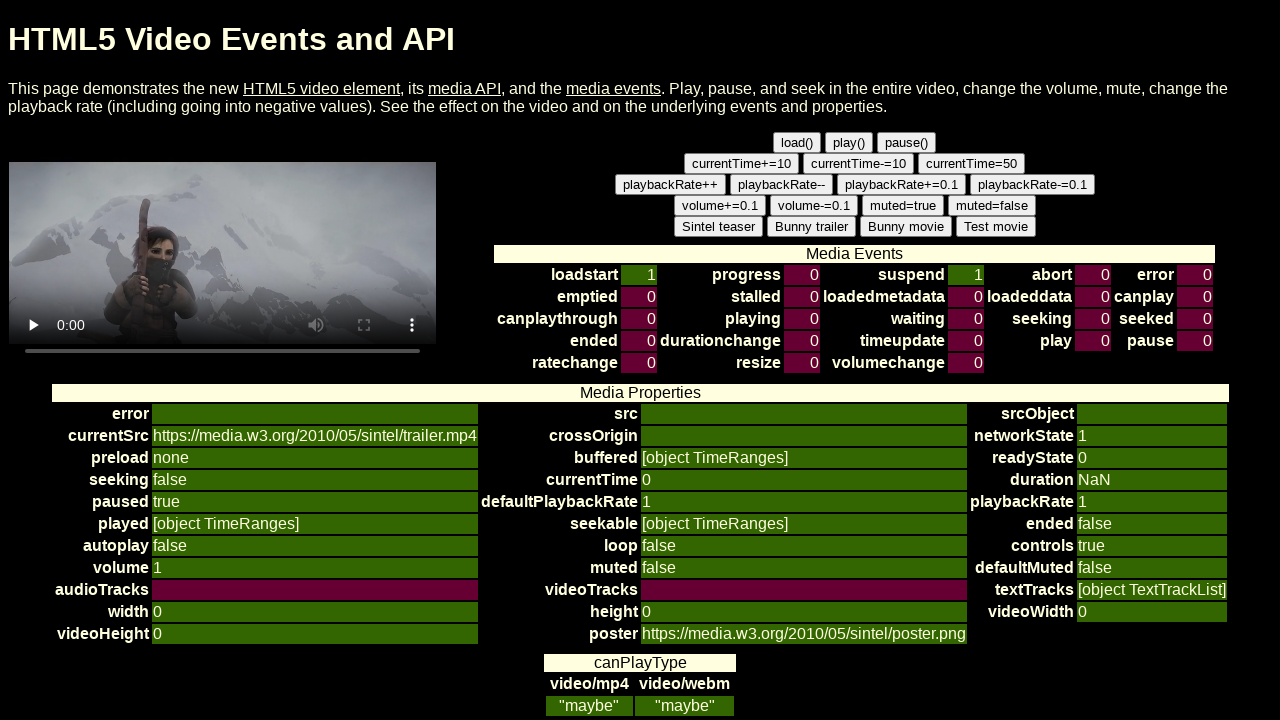

Set viewport size to 1920x1080
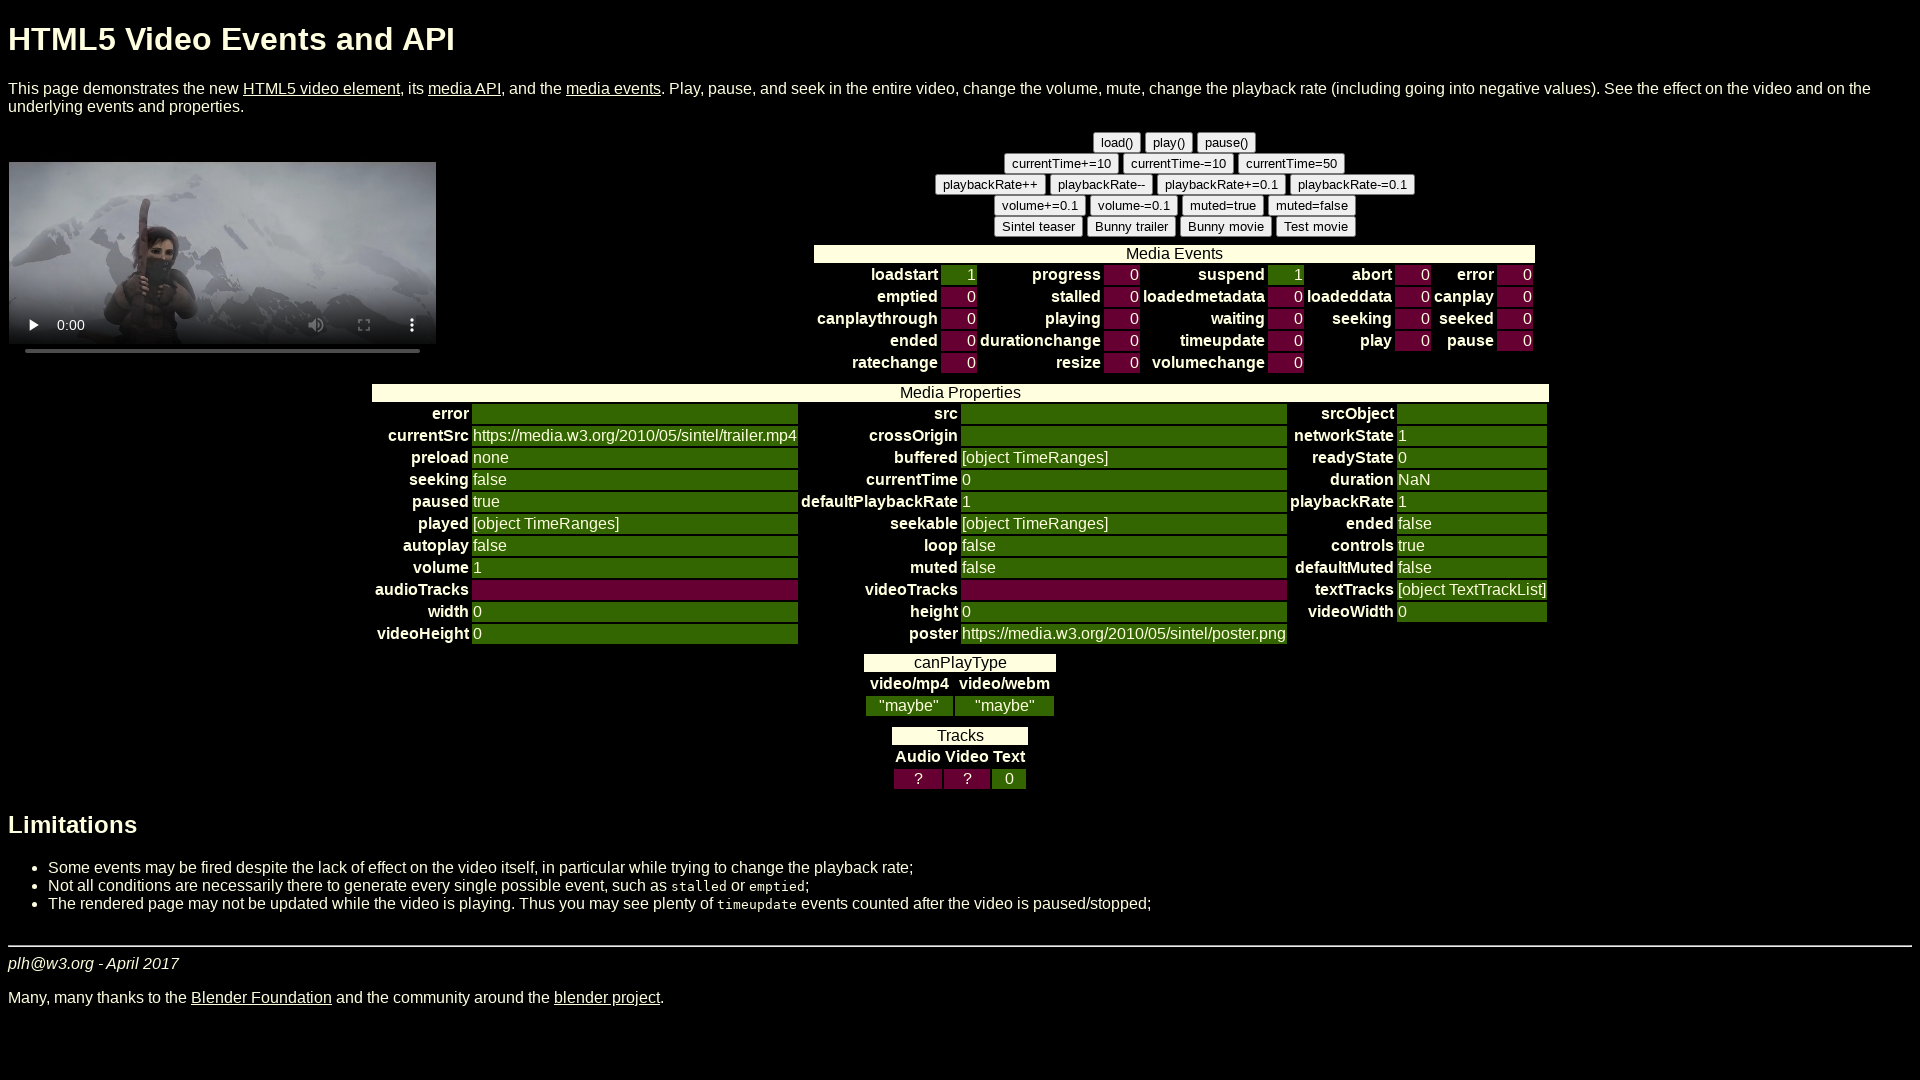

Video element loaded on the page
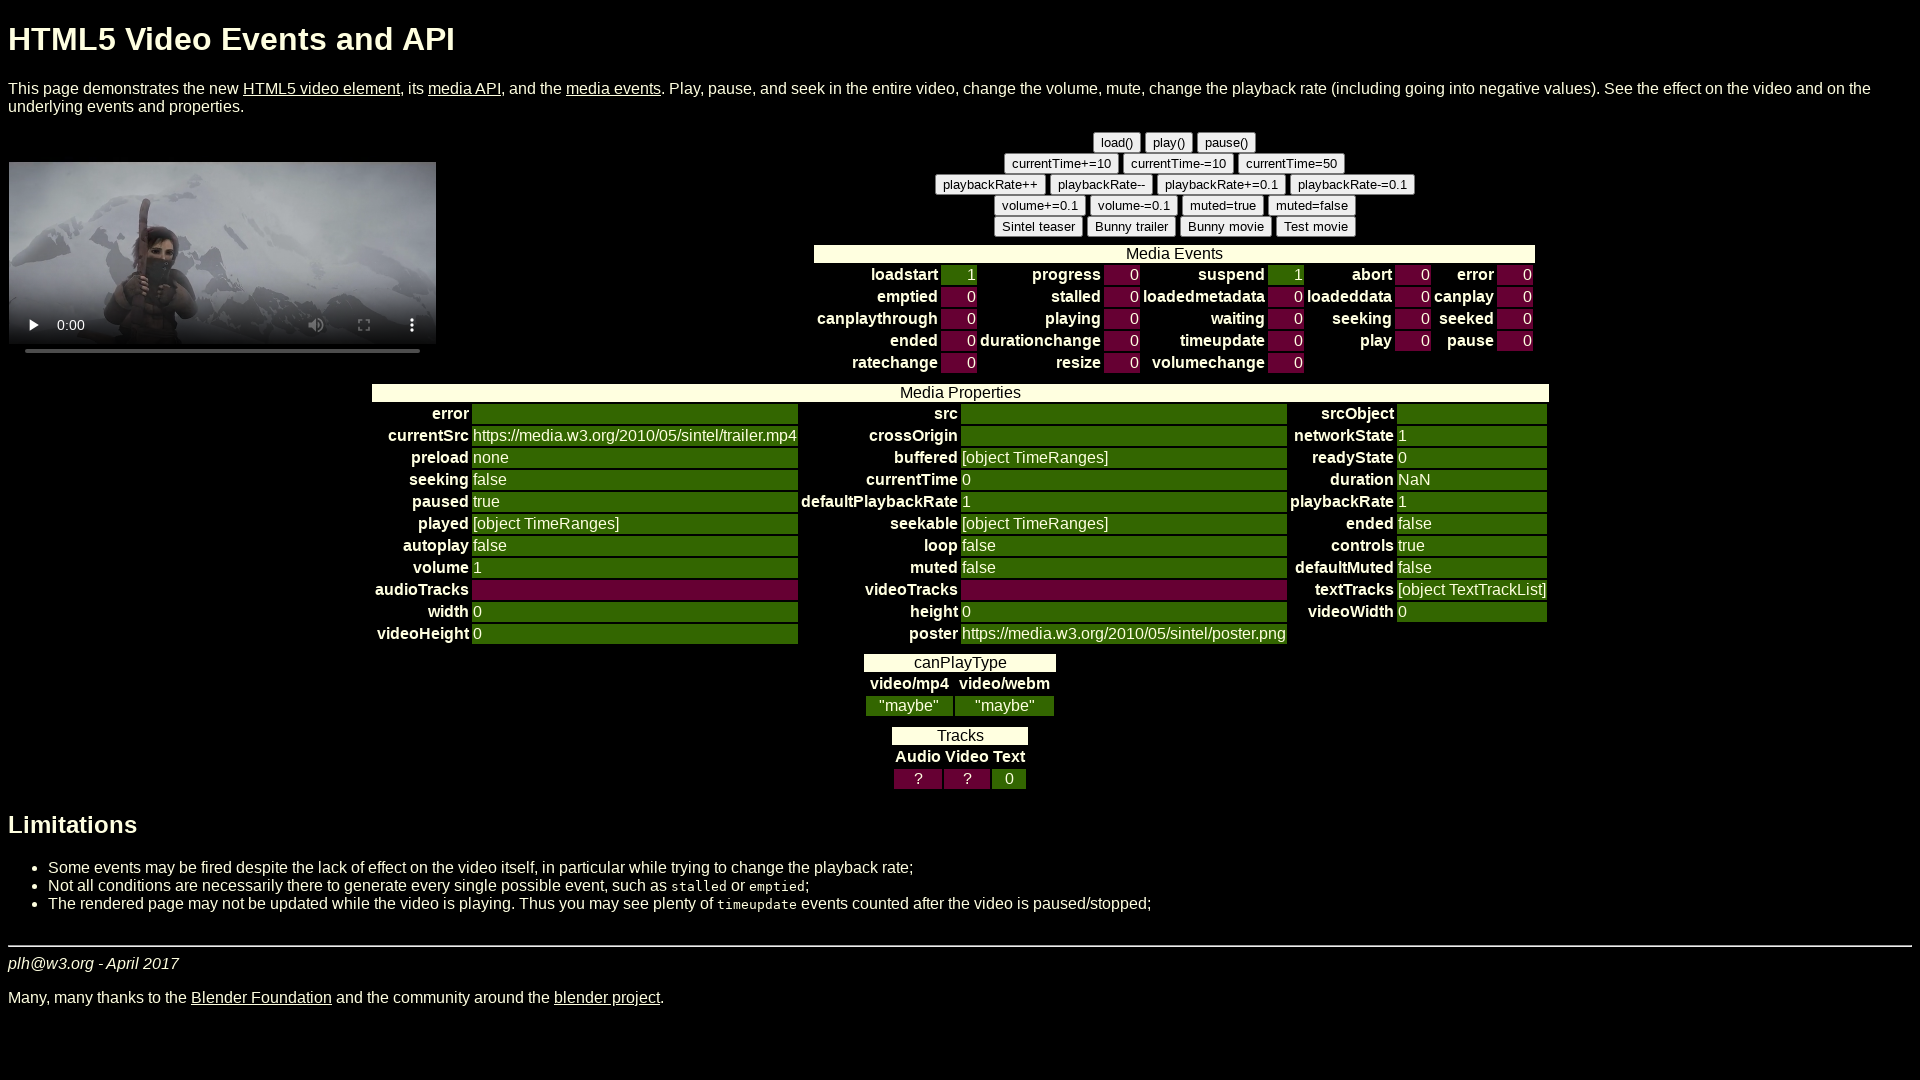

Started video playback using JavaScript
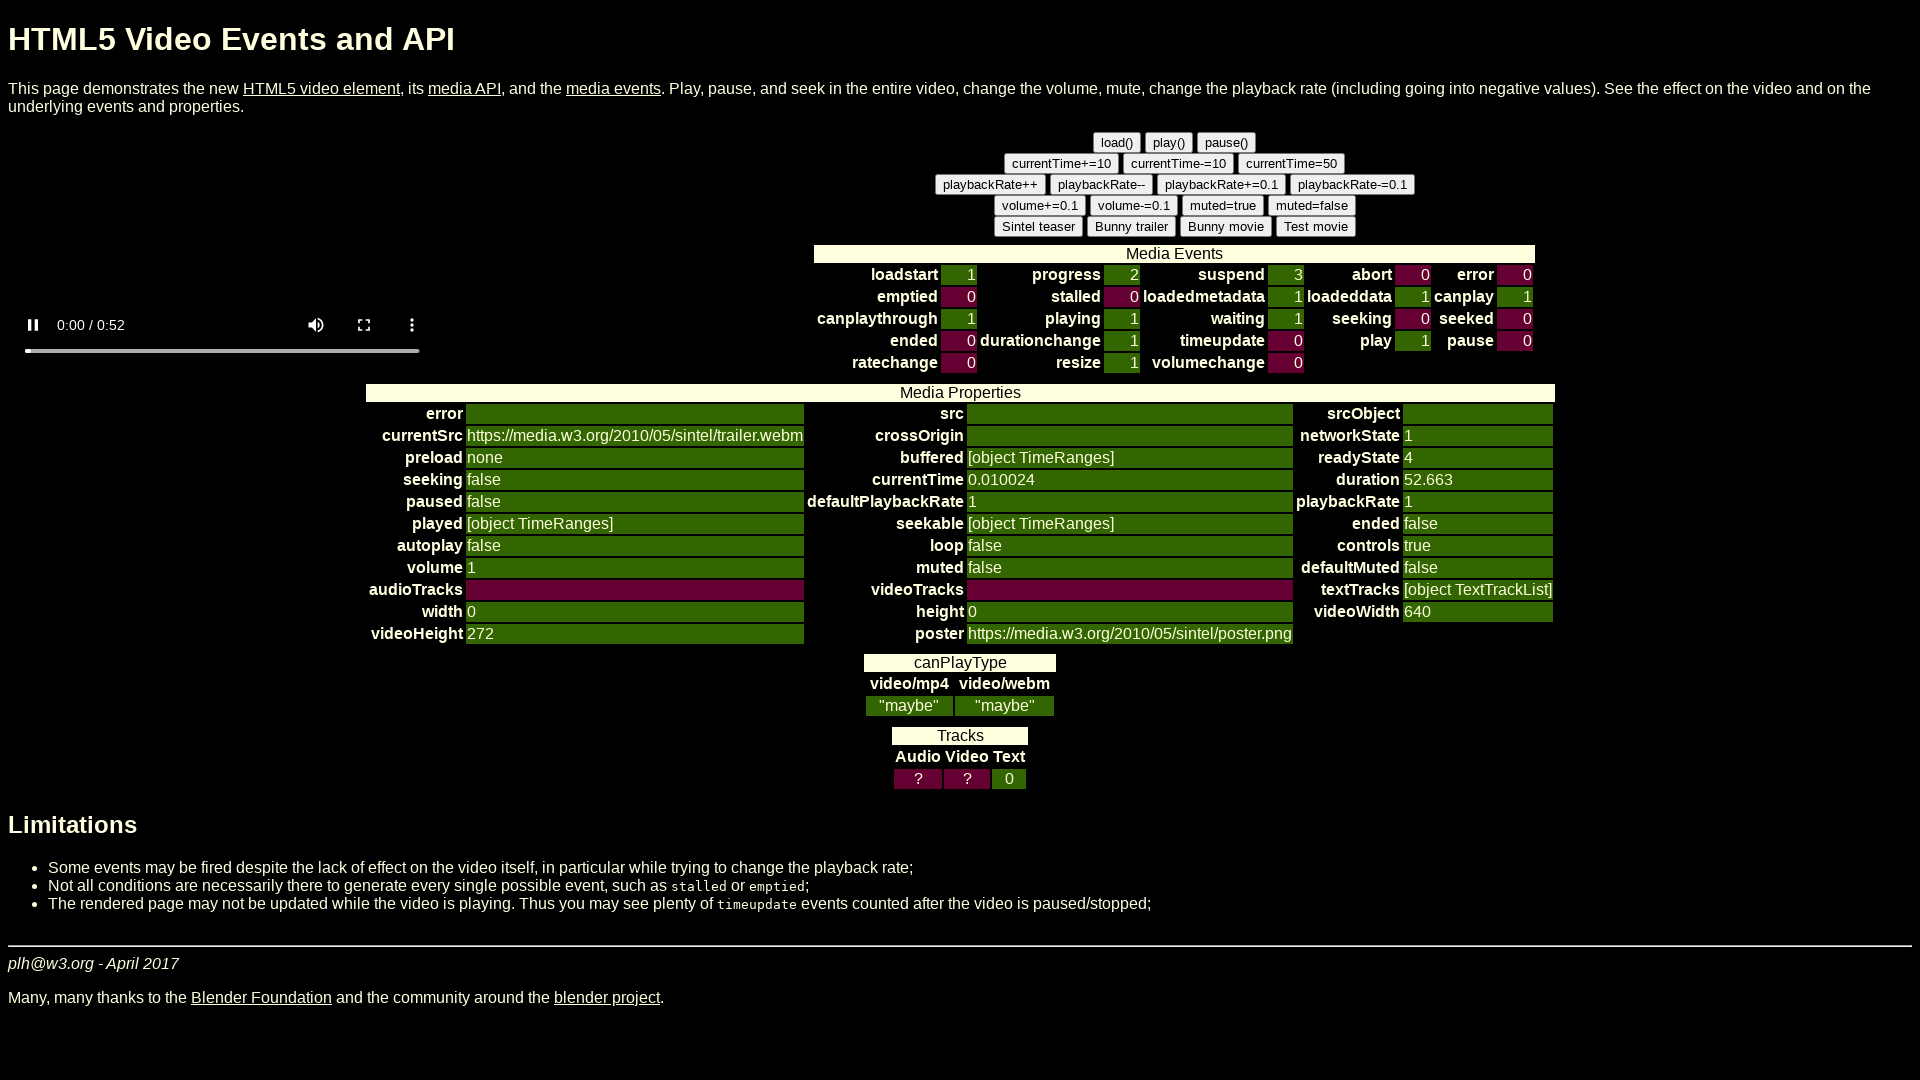

Waited 5 seconds for video to play
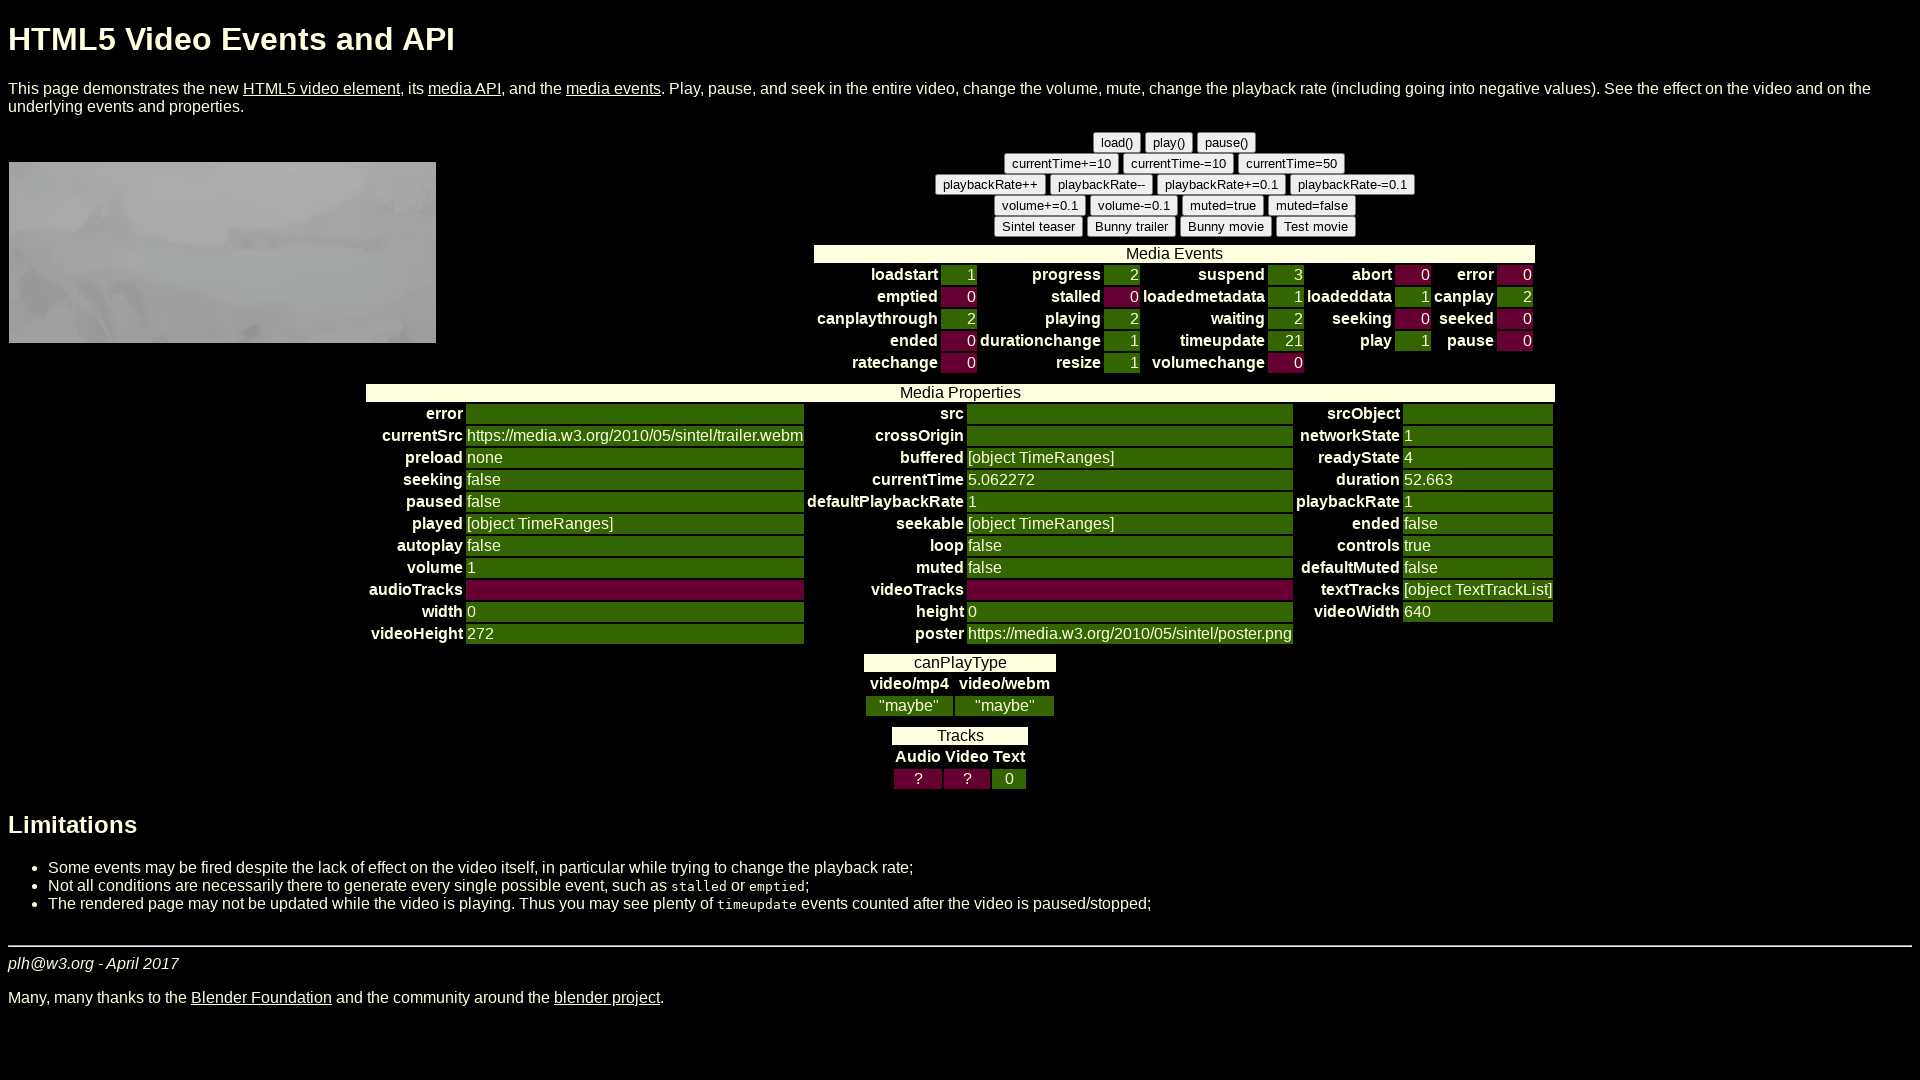

Paused video playback using JavaScript
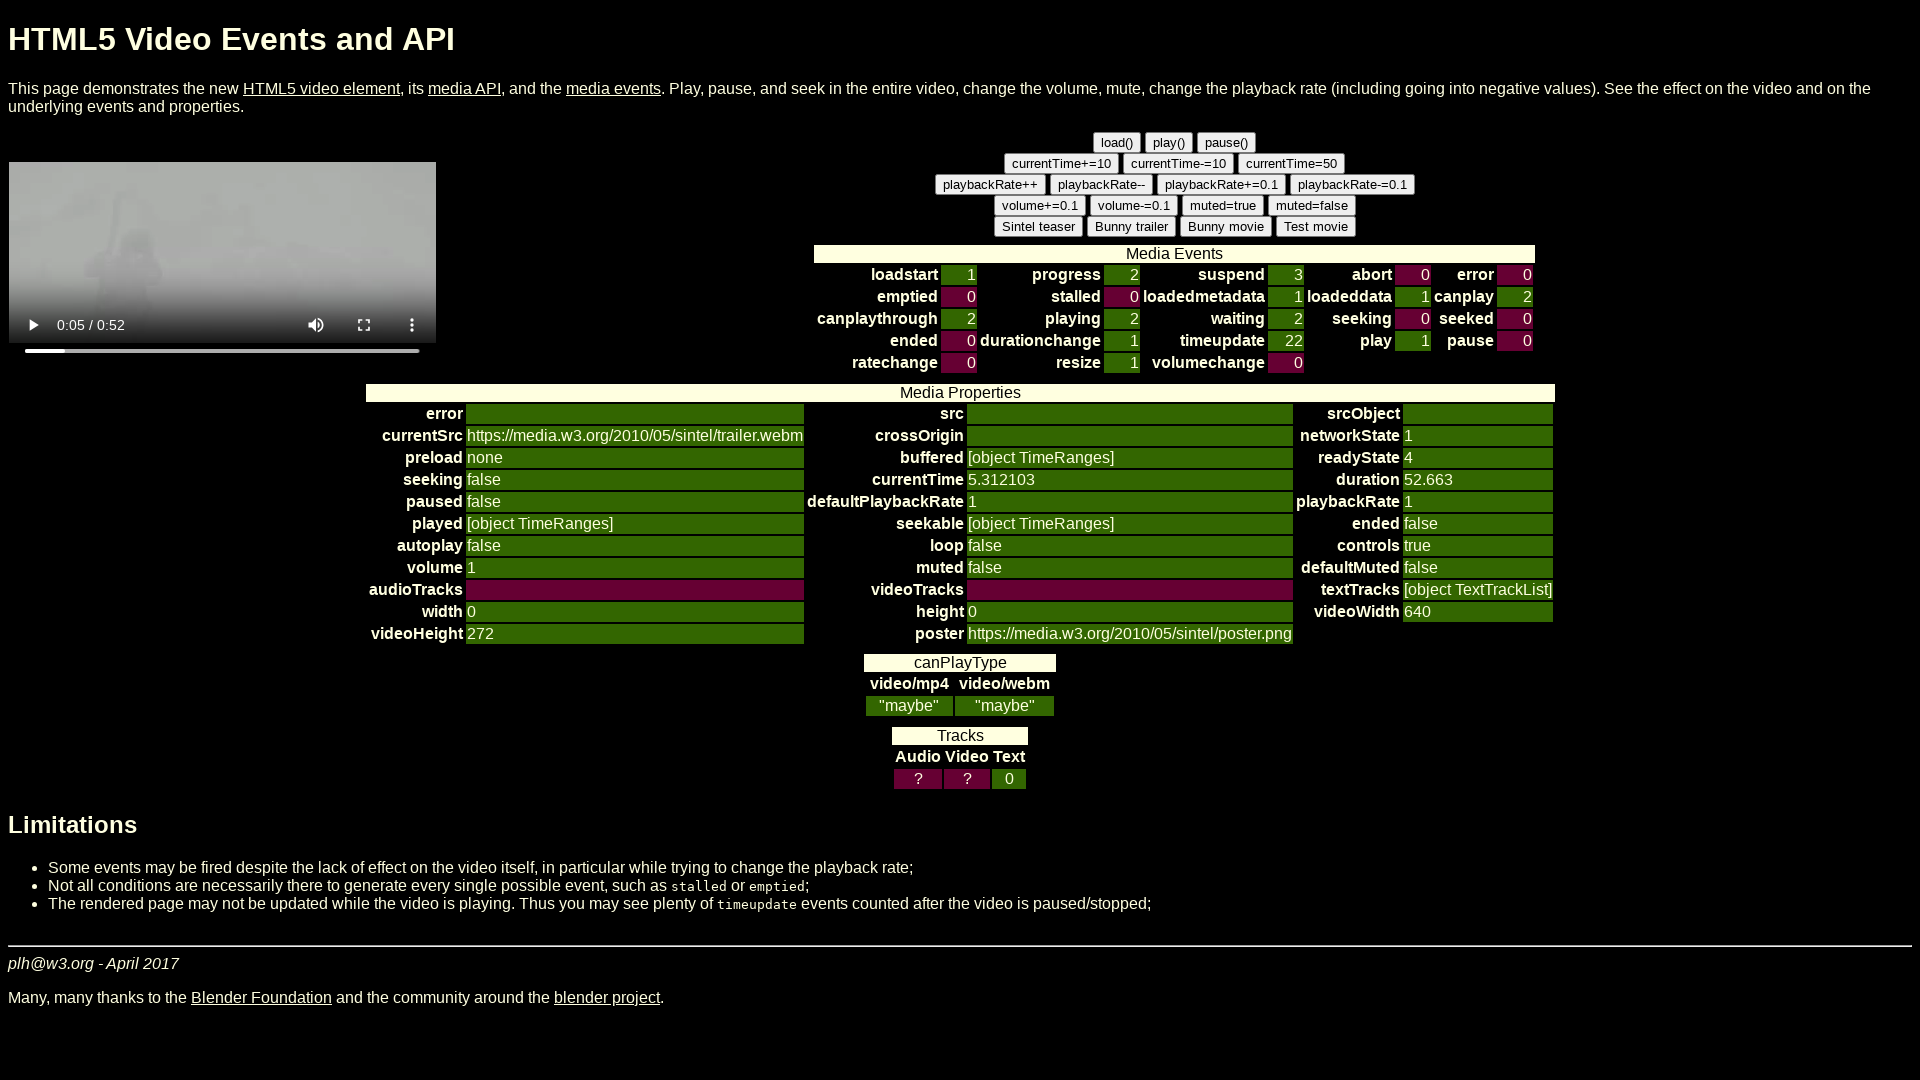

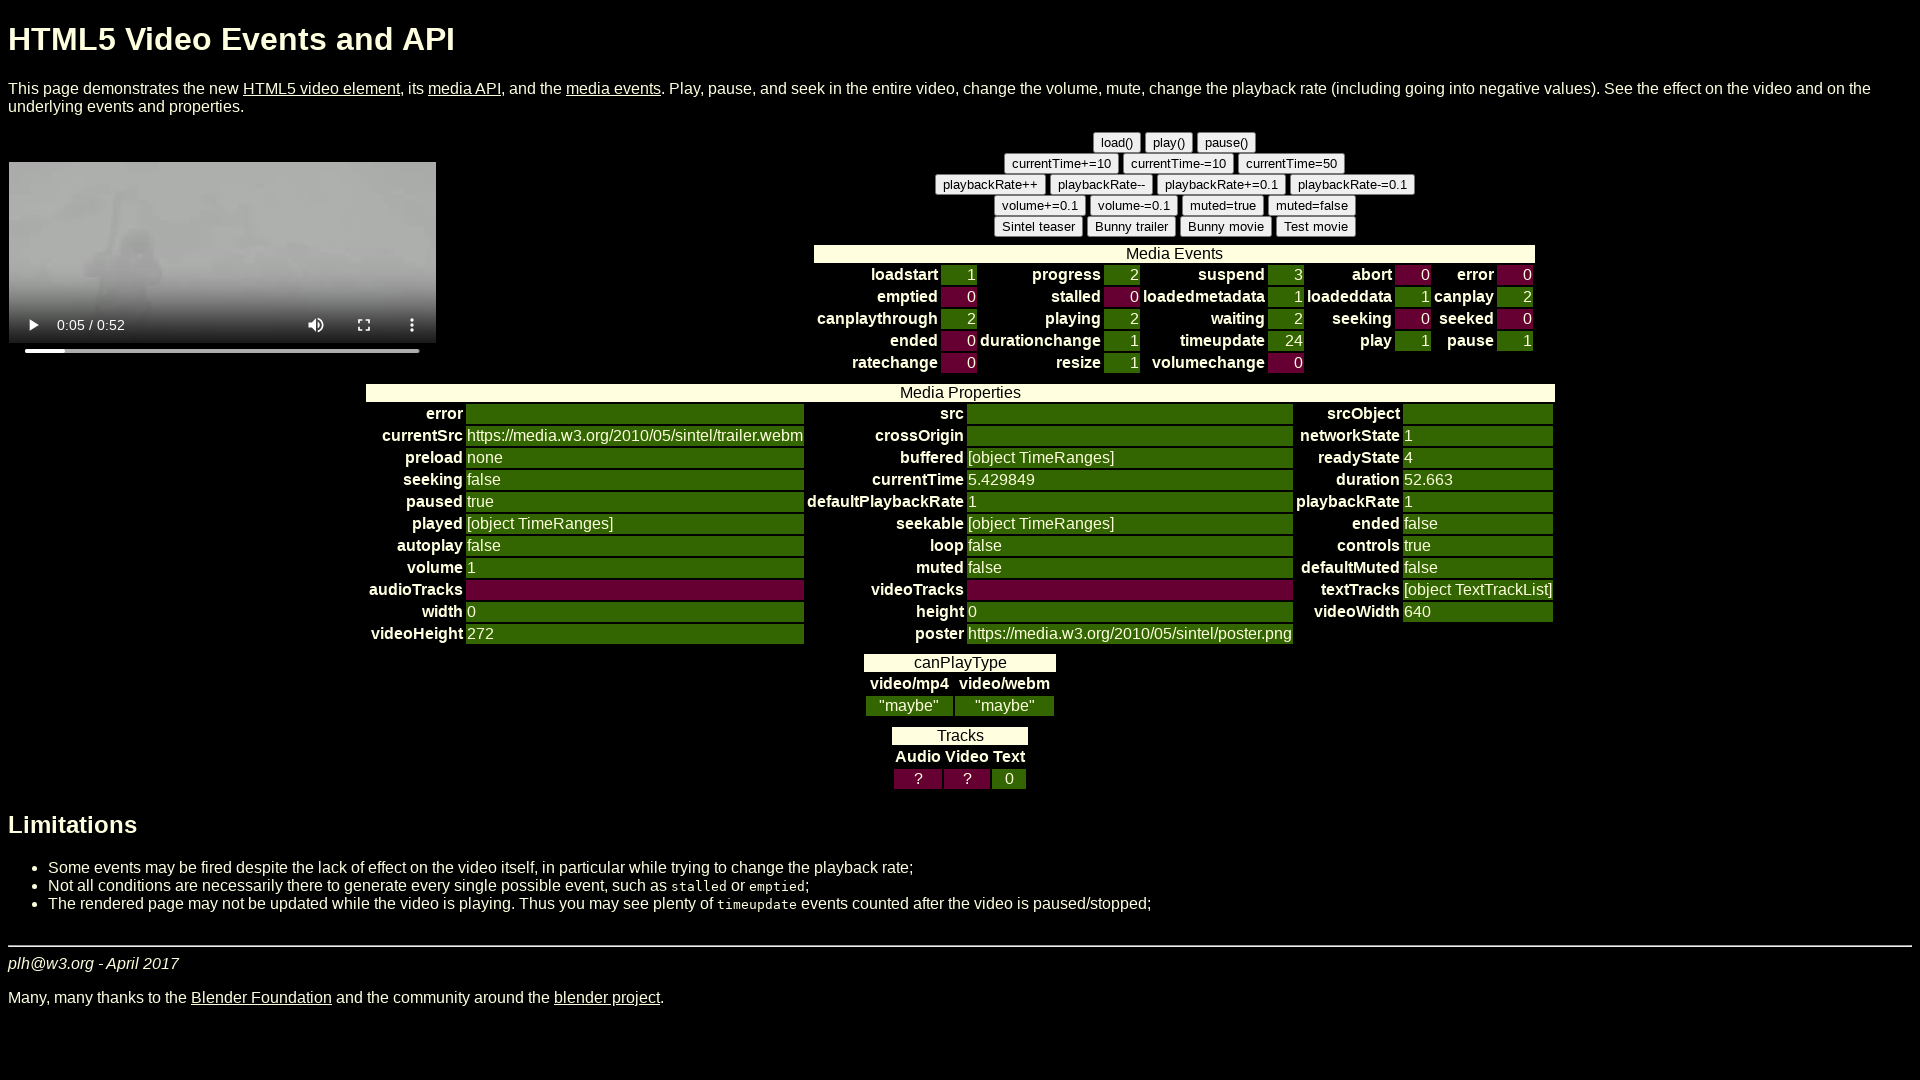